Navigates to a Selenium practice page and adjusts the browser zoom level to 80%

Starting URL: https://www.tutorialspoint.com/selenium/practice/selenium_automation_practice.php

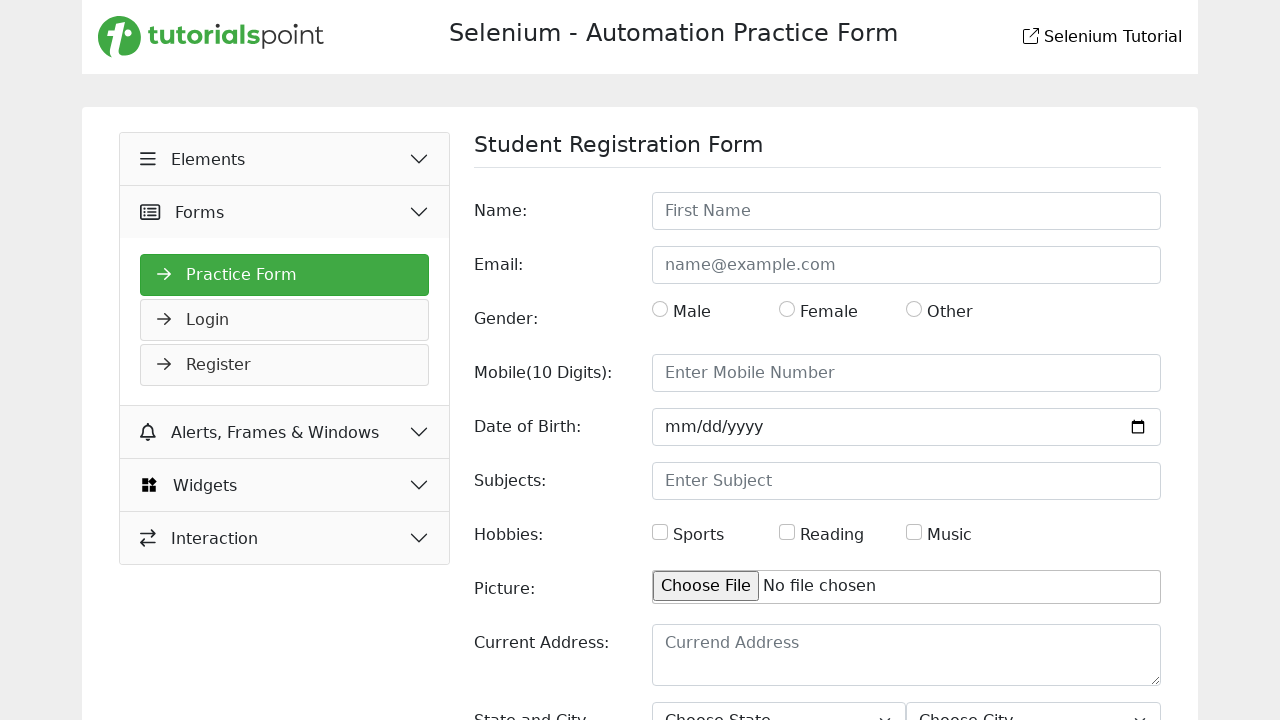

Adjusted browser zoom level to 80%
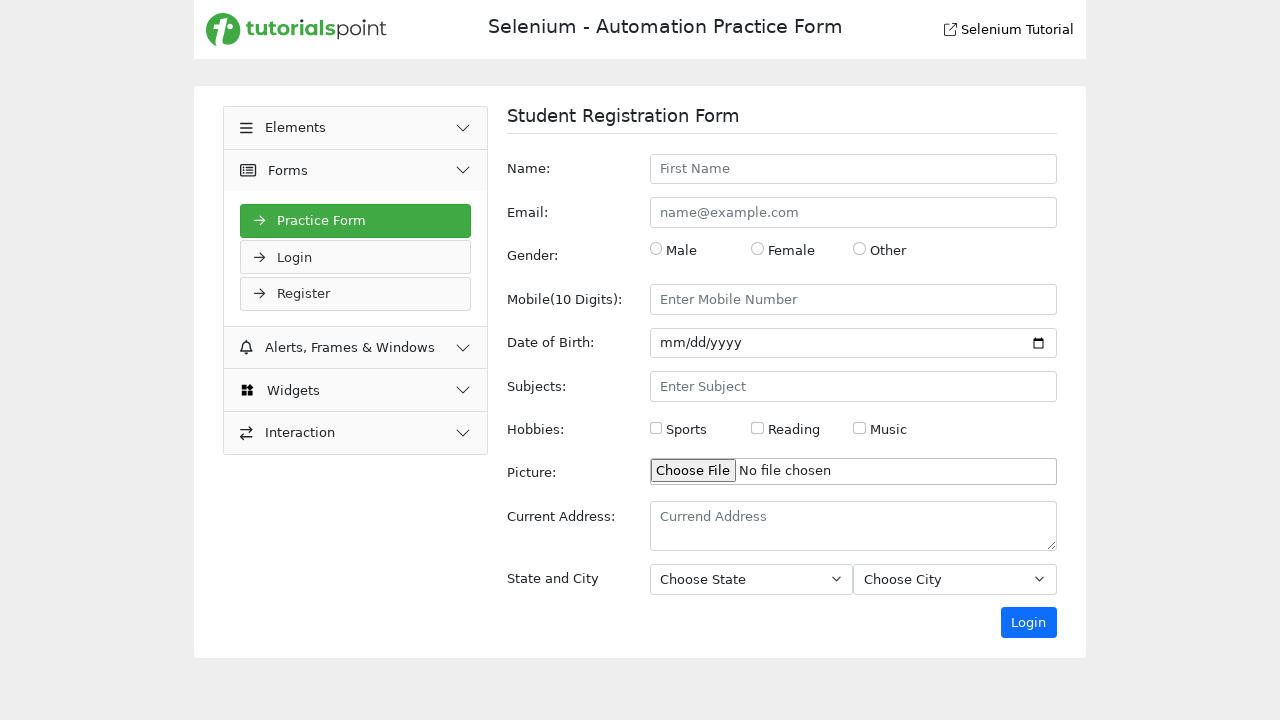

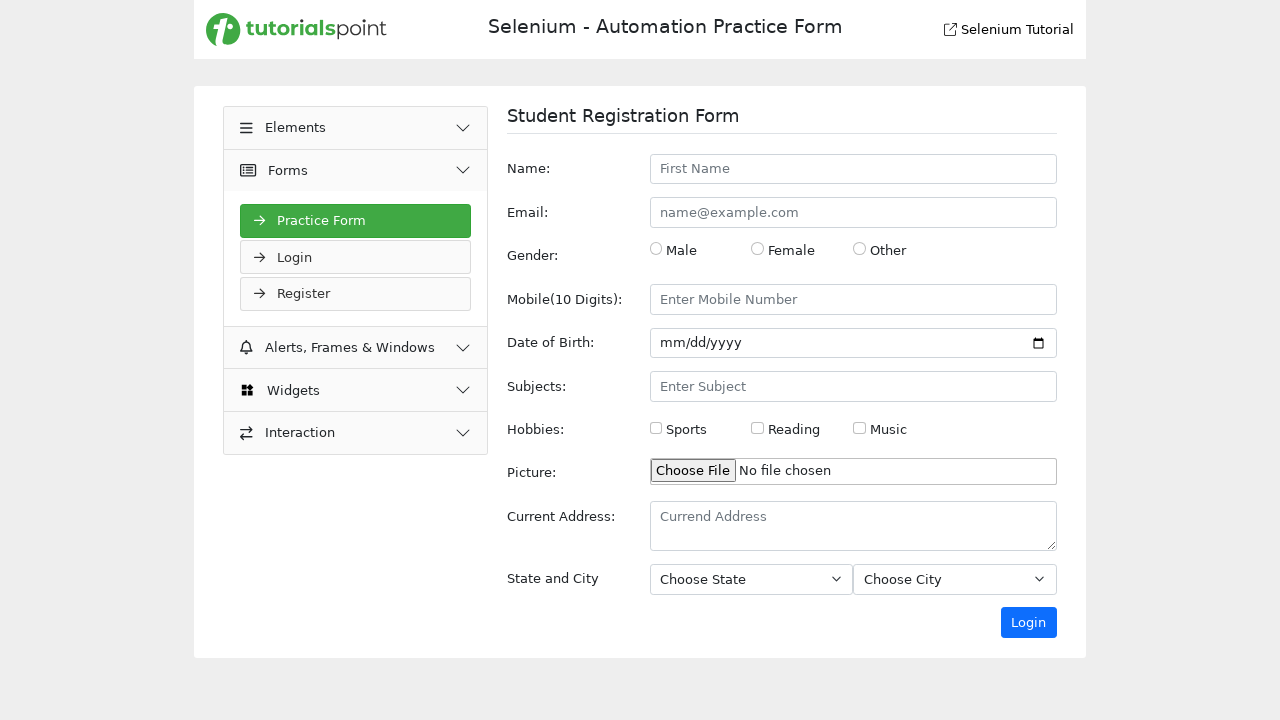